Navigates to Form Authentication page, enters invalid credentials, clicks login, and verifies the error message text

Starting URL: https://the-internet.herokuapp.com/

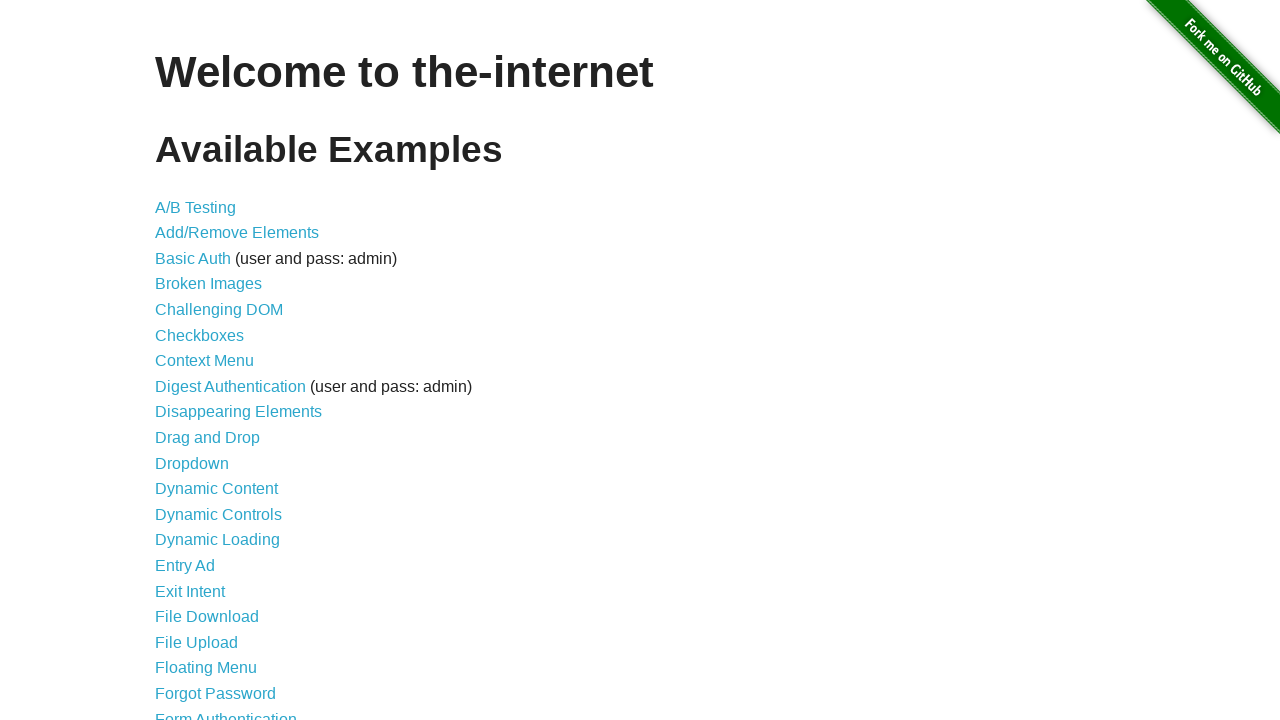

Clicked on Form Authentication link at (226, 712) on text=Form Authentication
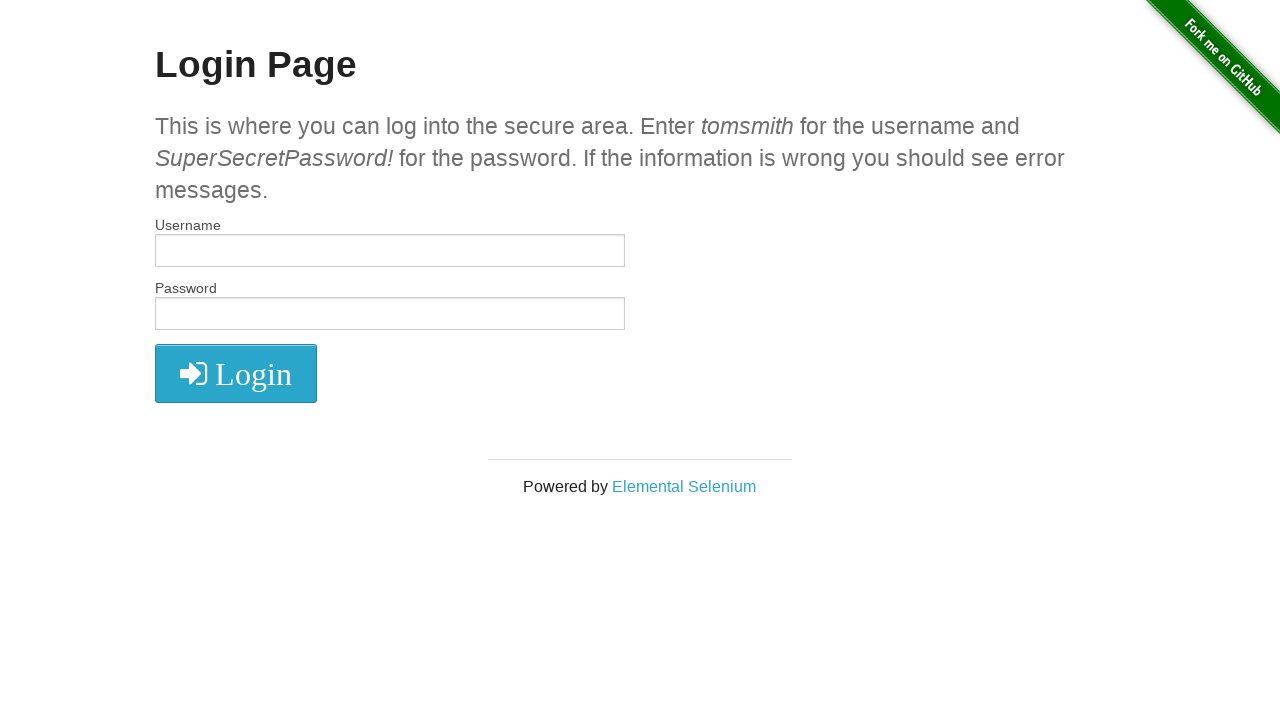

Entered invalid username 'wrong_user' on #username
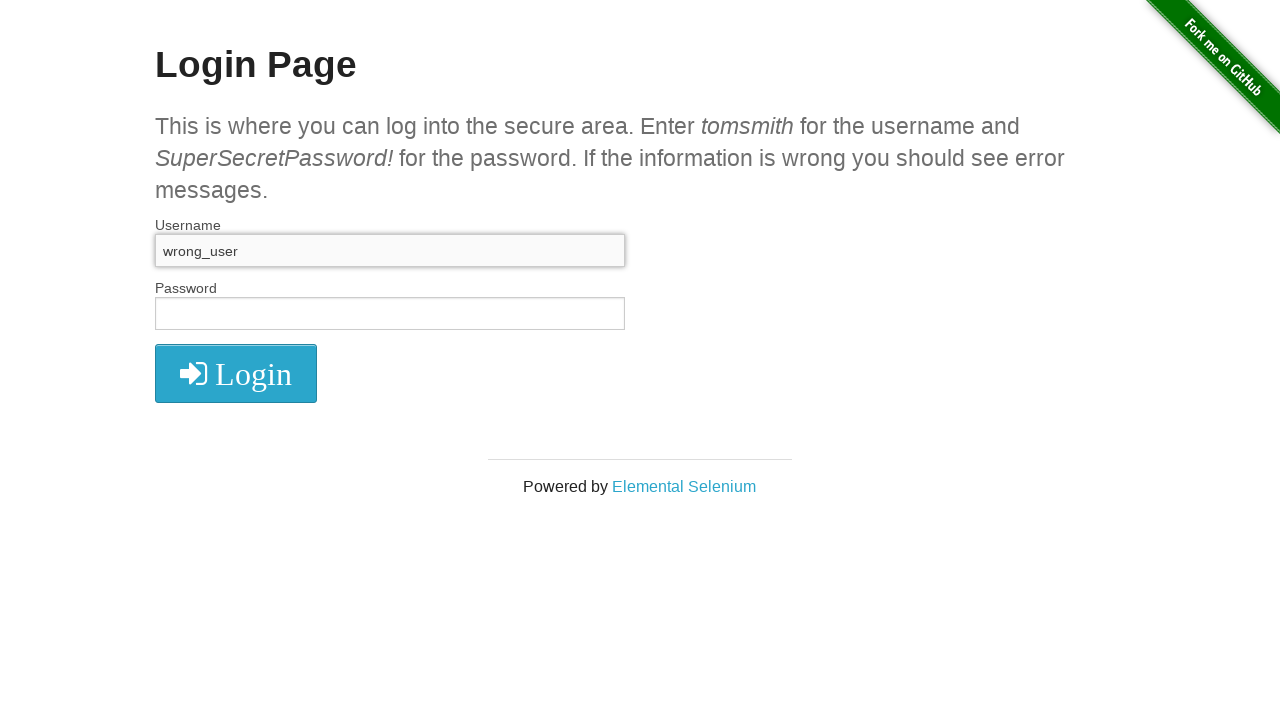

Entered invalid password 'wrongpassword' on #password
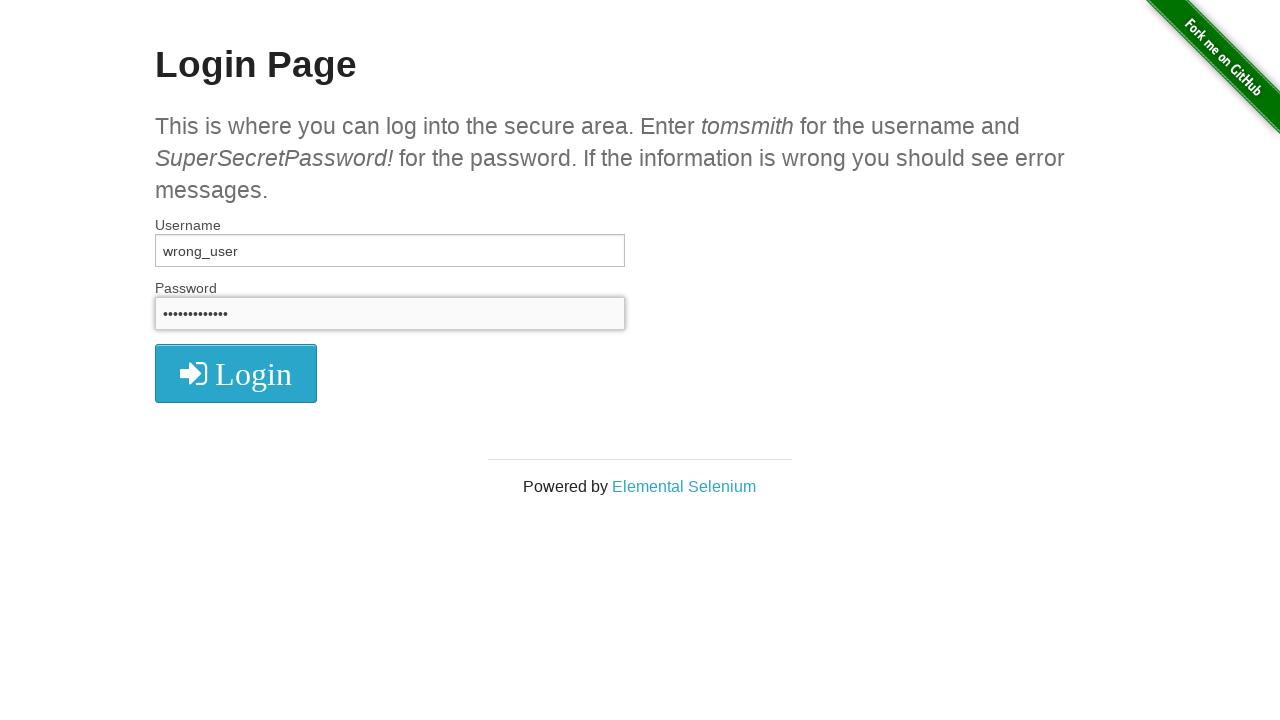

Clicked login button at (236, 374) on .fa-sign-in
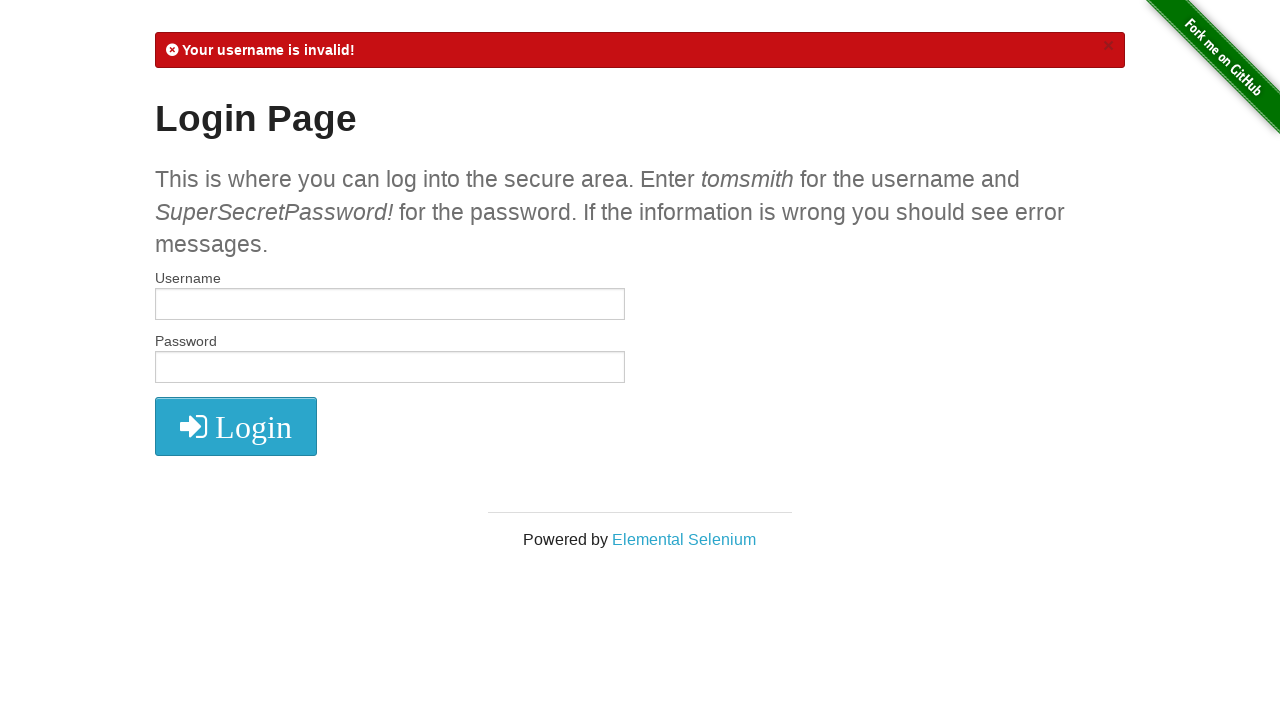

Retrieved error message text
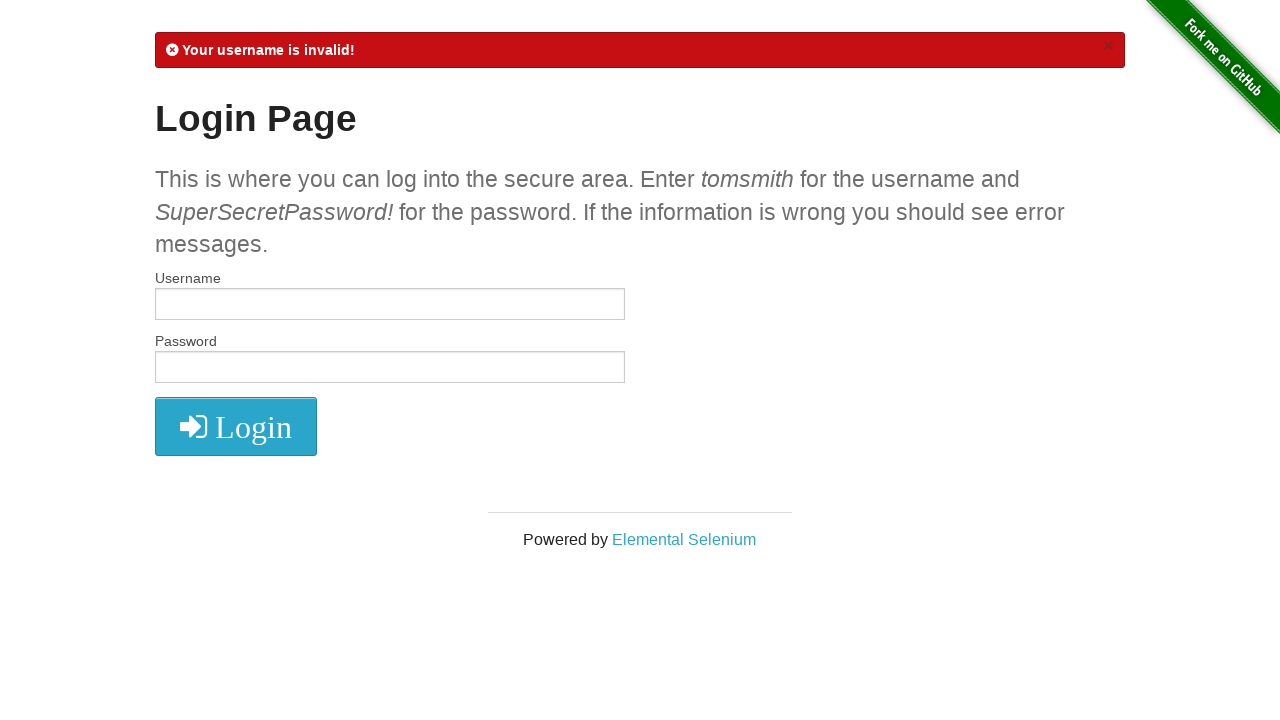

Verified error message contains 'Your username is invalid!'
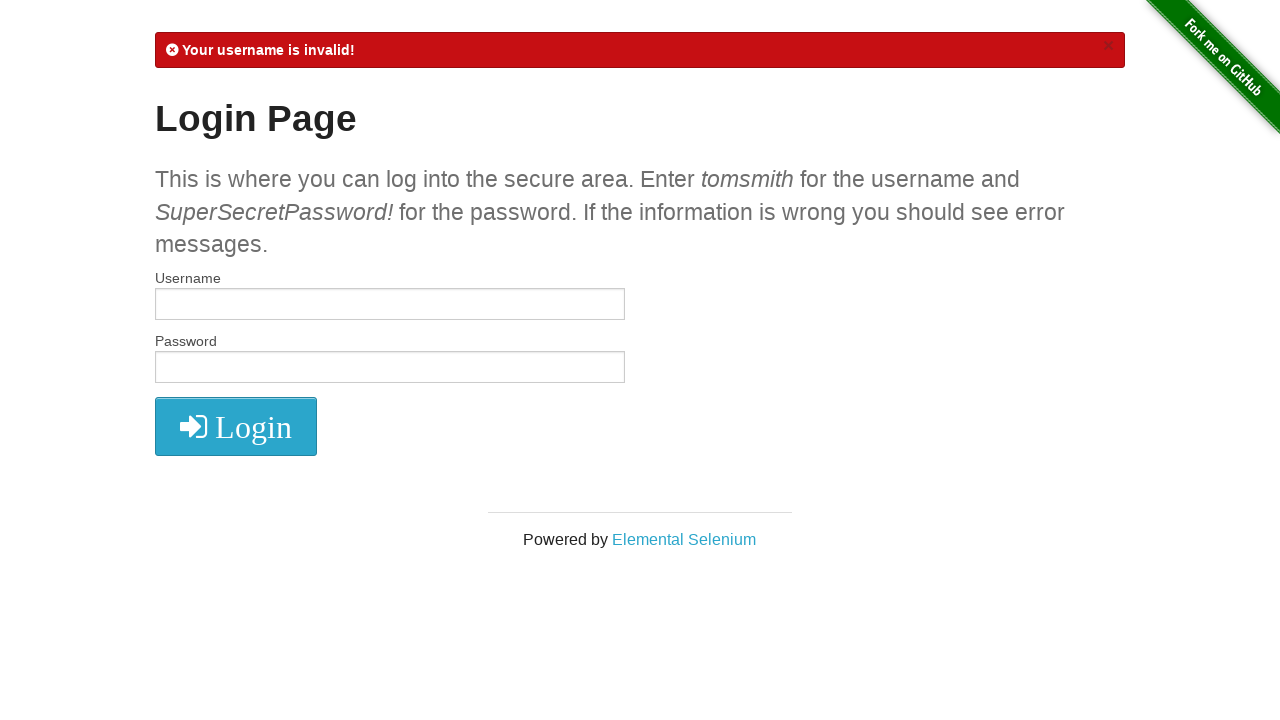

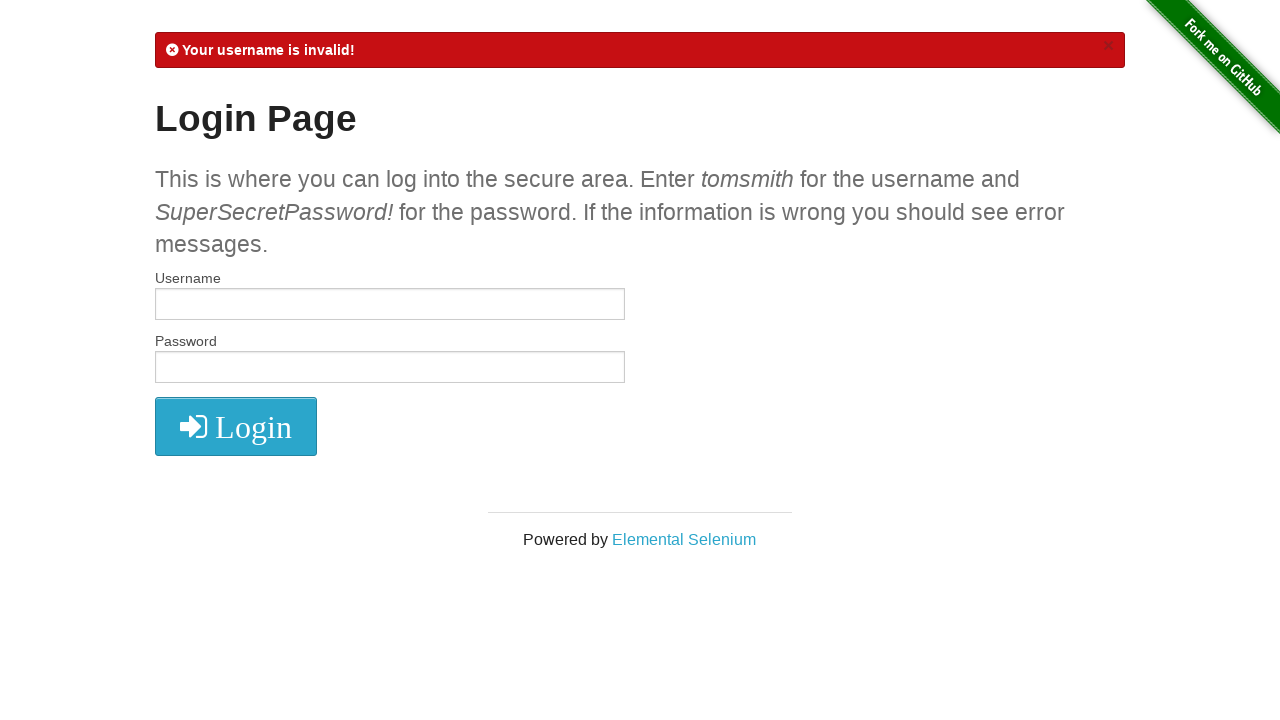